Navigates to W3Schools HTML tables tutorial page and verifies that the example table with customer data loads correctly by checking for table headers.

Starting URL: https://www.w3schools.com/html/html_tables.asp

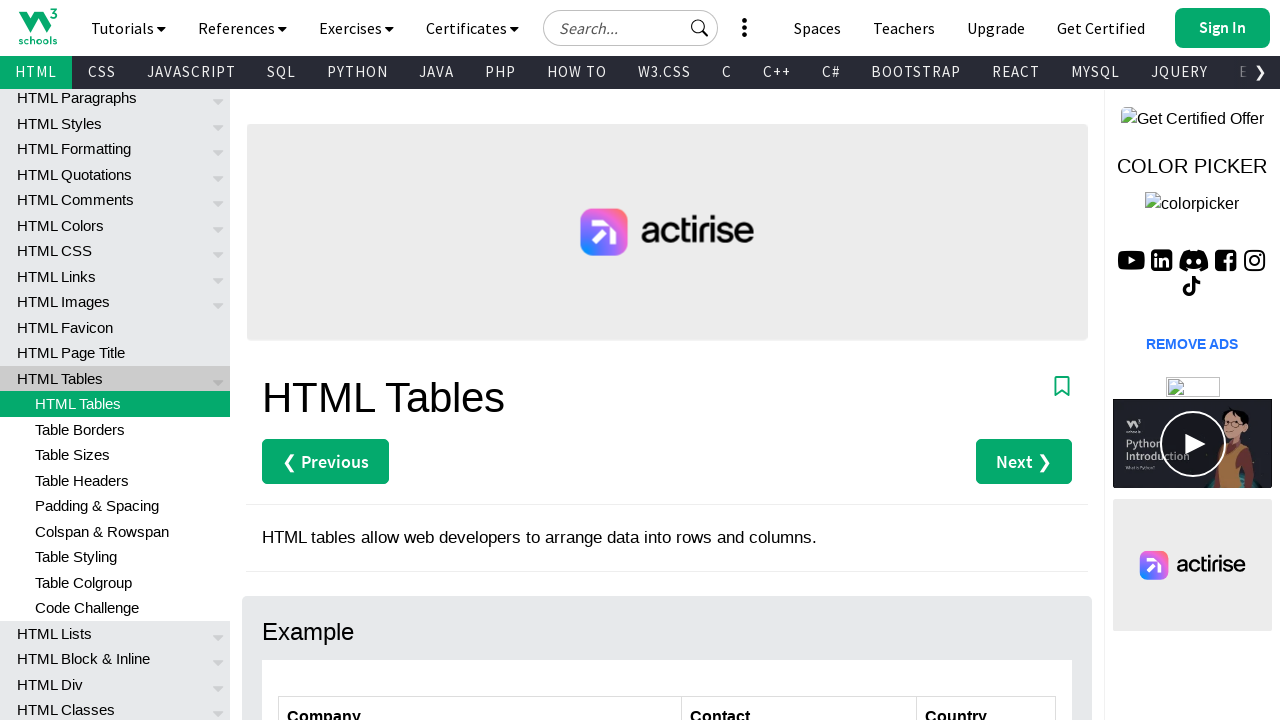

Navigated to W3Schools HTML tables tutorial page
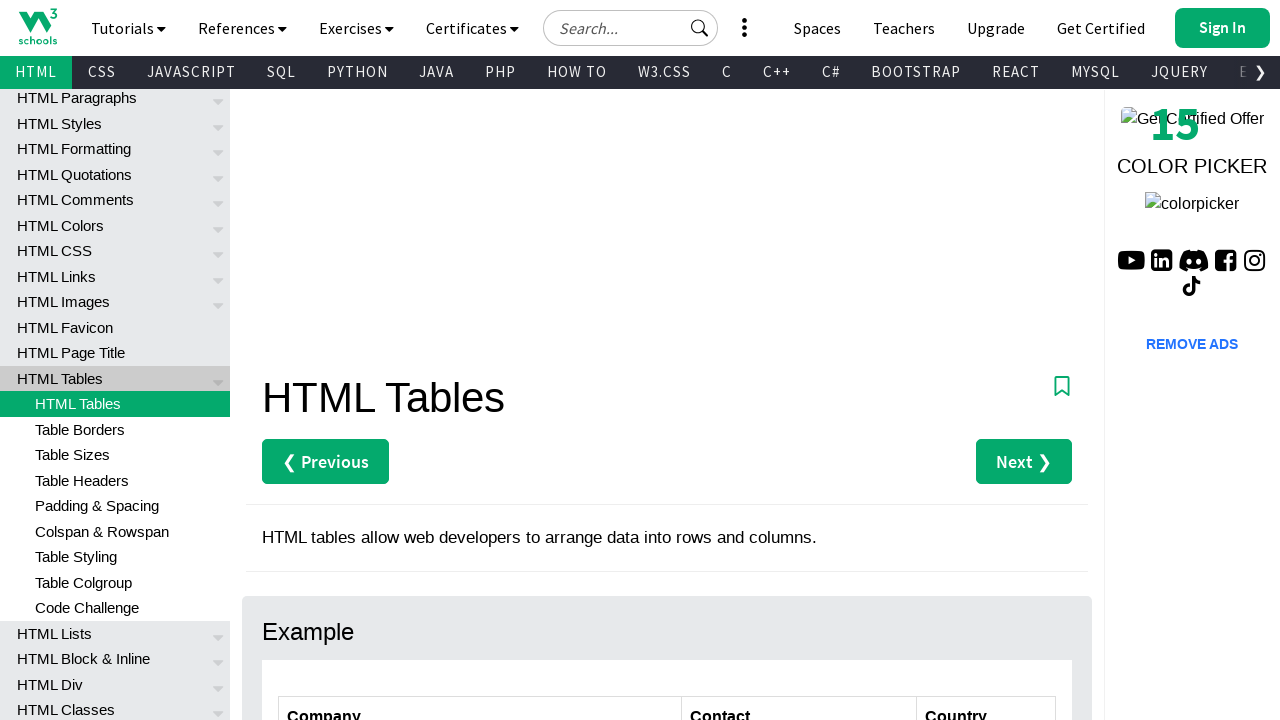

Customers table with ID 'customers' is now visible
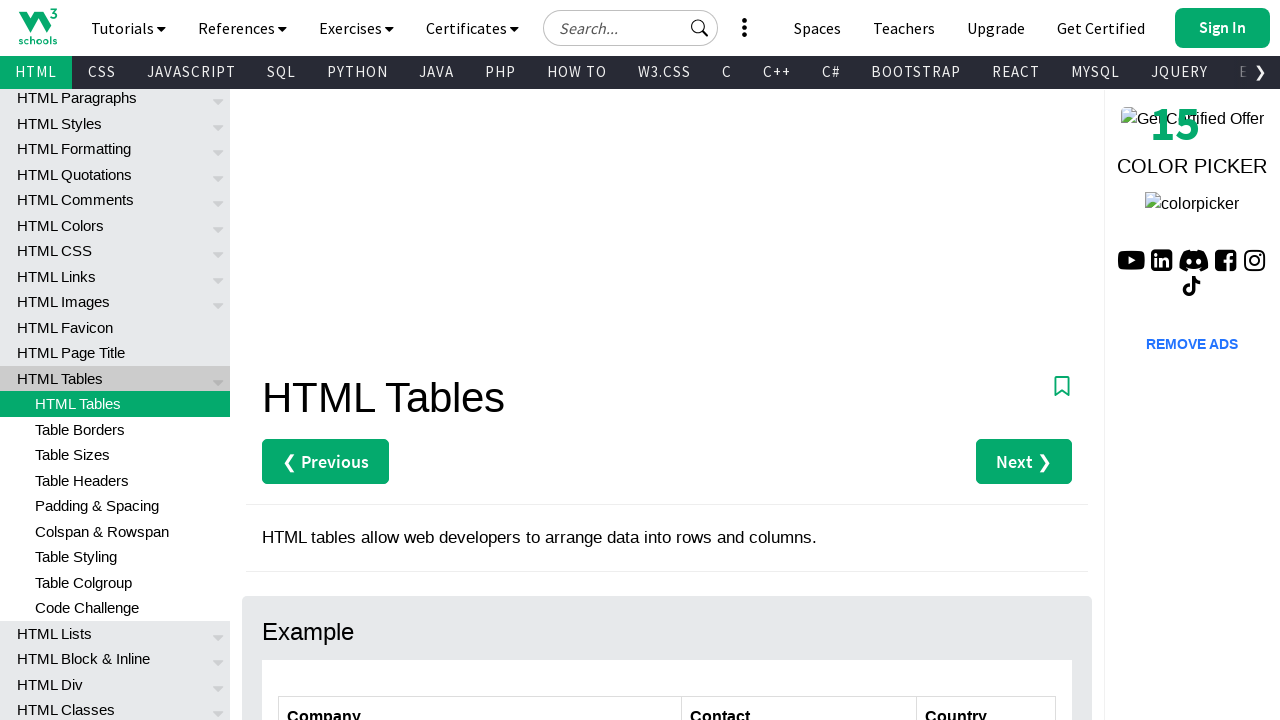

Table headers in customers table are present and loaded
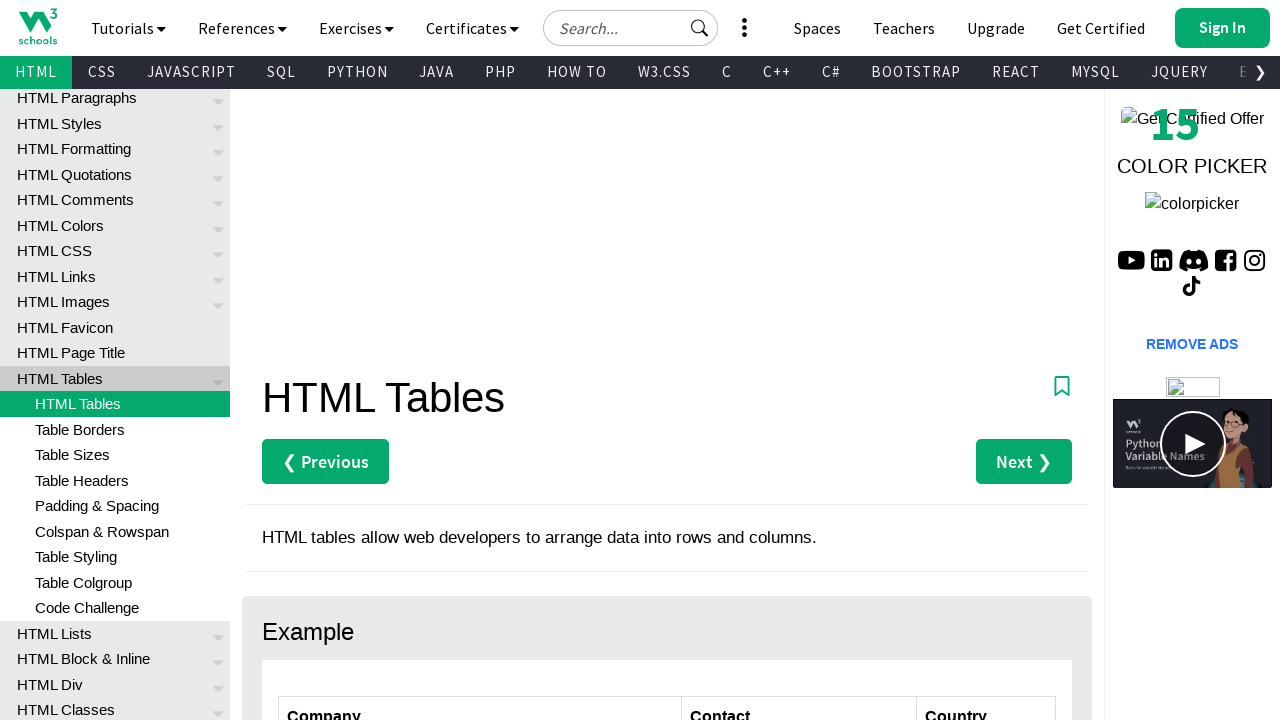

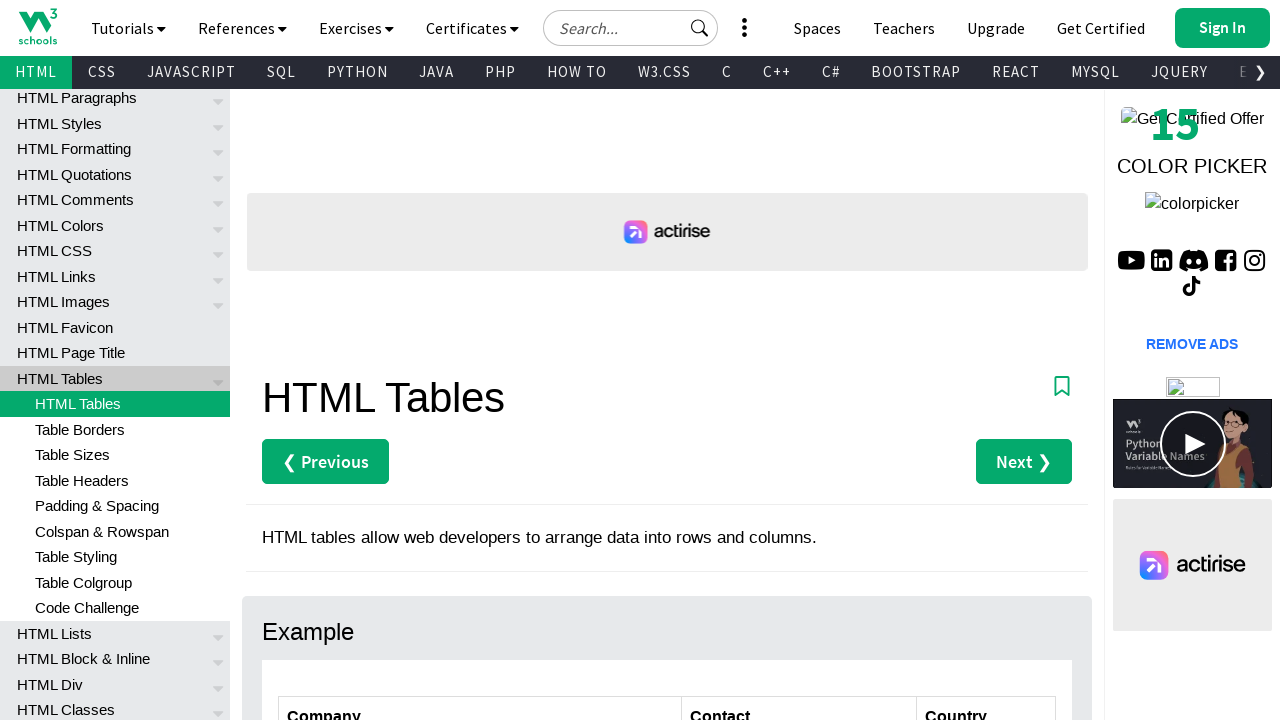